Navigates to a test automation practice blog and selects a checkbox for a product with ID 5 in a table

Starting URL: https://testautomationpractice.blogspot.com

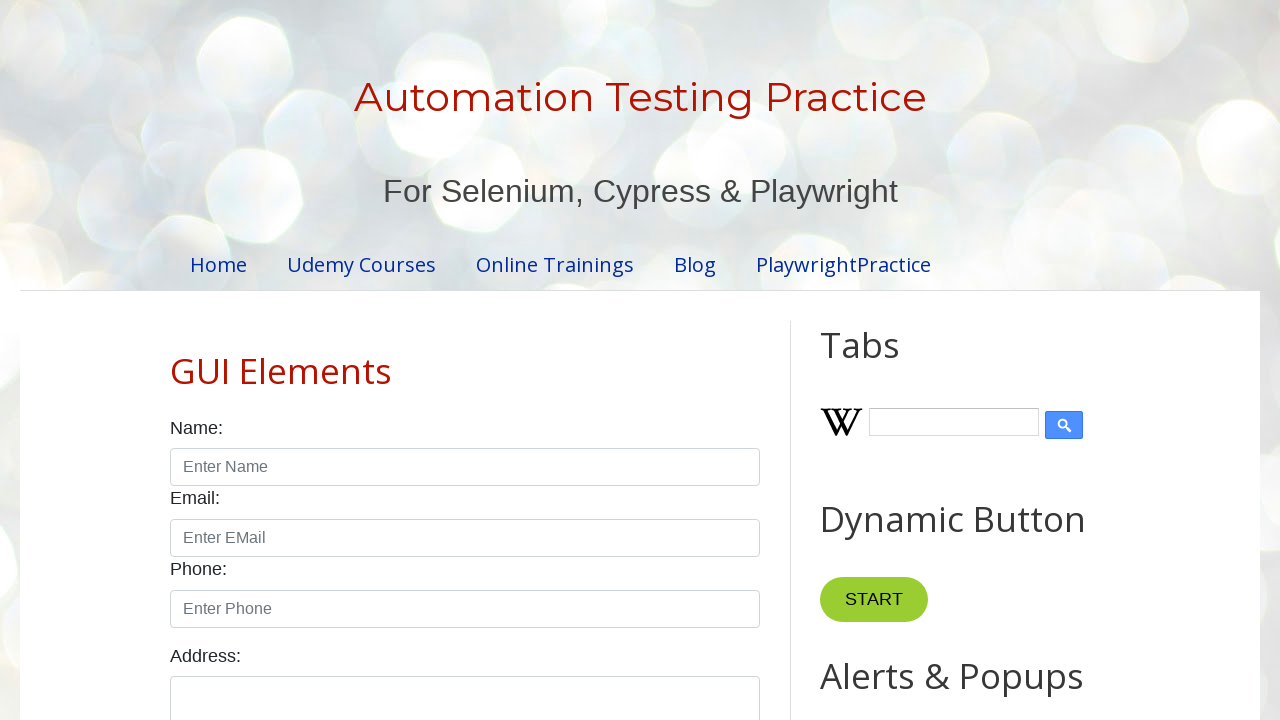

Waited for product table to load
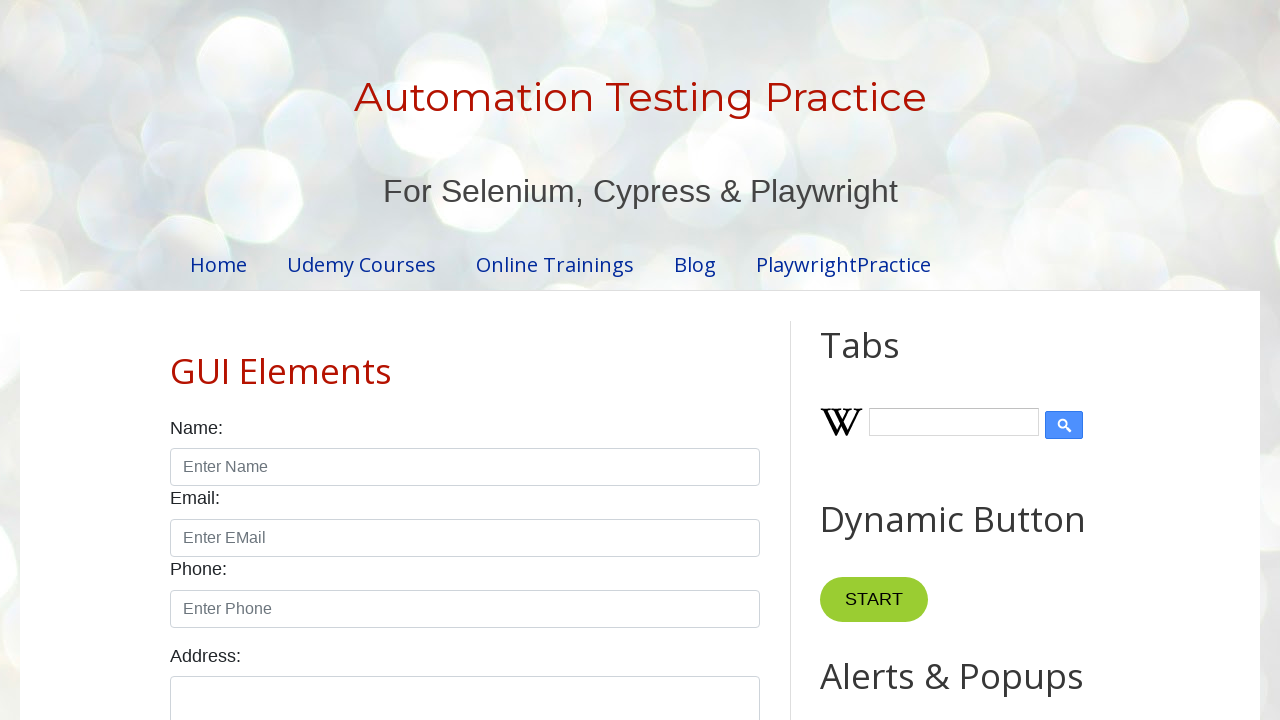

Clicked checkbox for product with ID 5 at (651, 360) on xpath=//table[@id='productTable']//td[text()='5']/following-sibling::td/input[@t
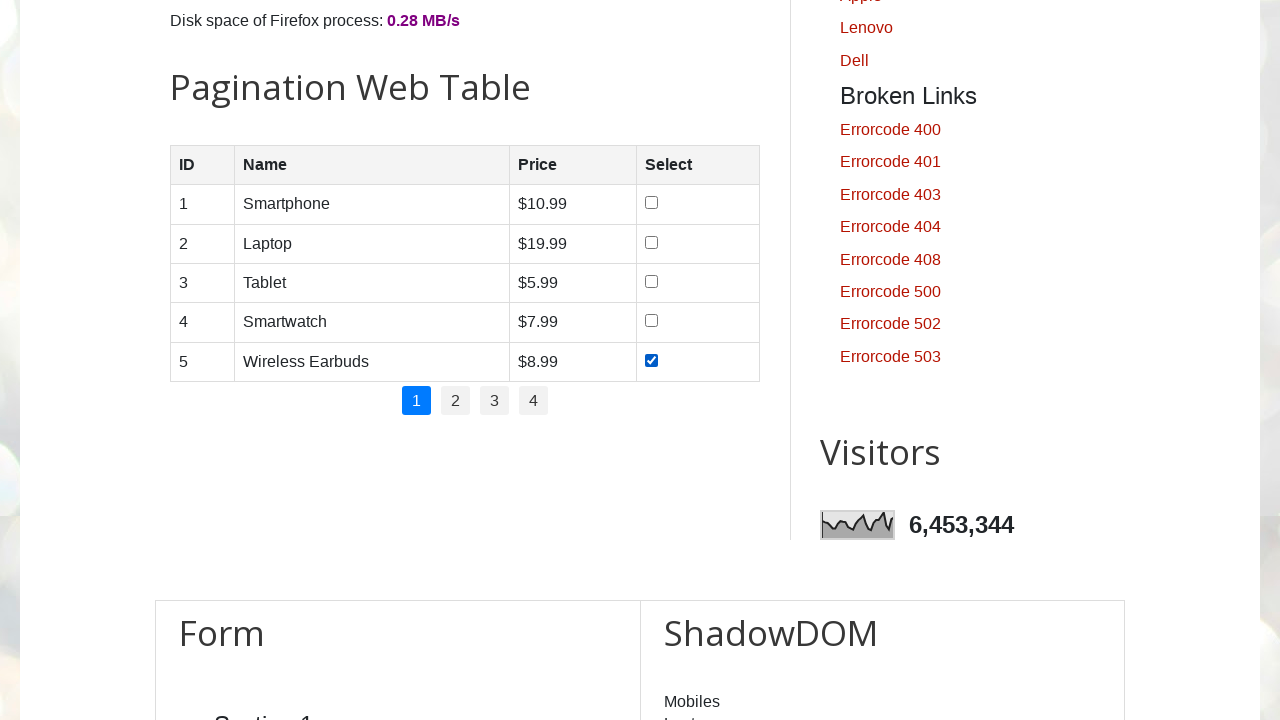

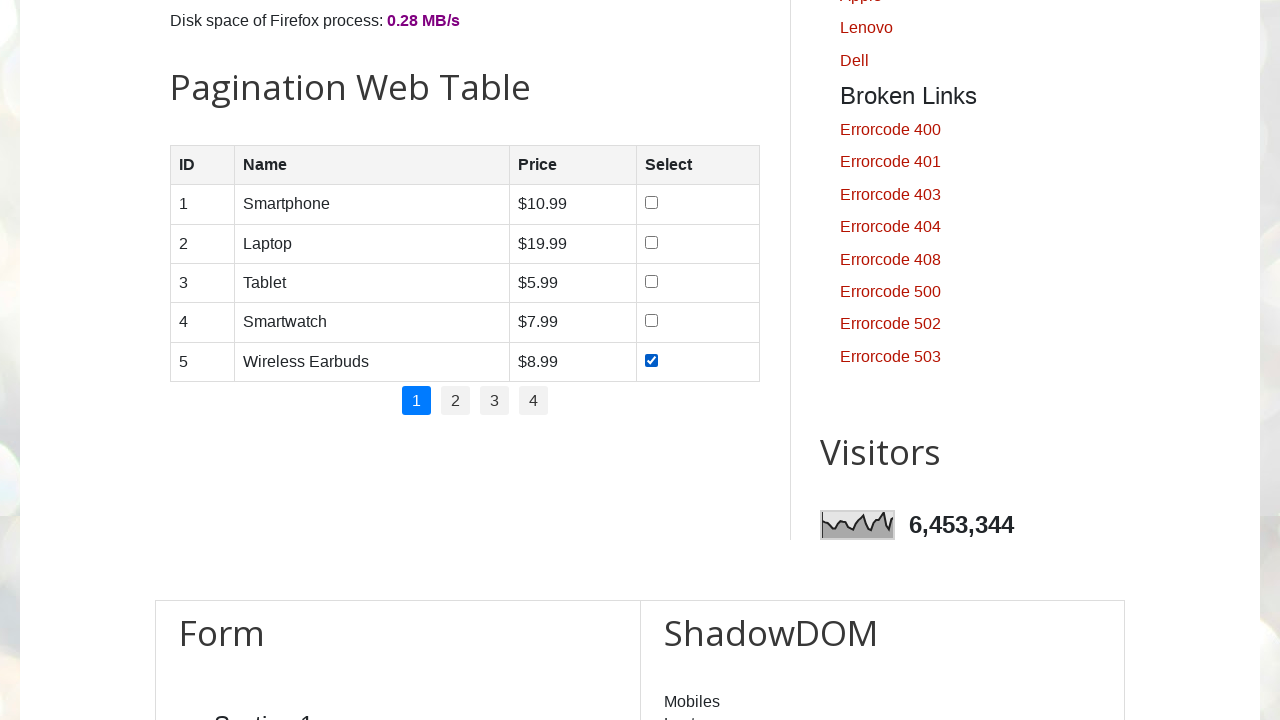